Tests that the complete all checkbox updates state when individual items are completed or cleared

Starting URL: https://demo.playwright.dev/todomvc

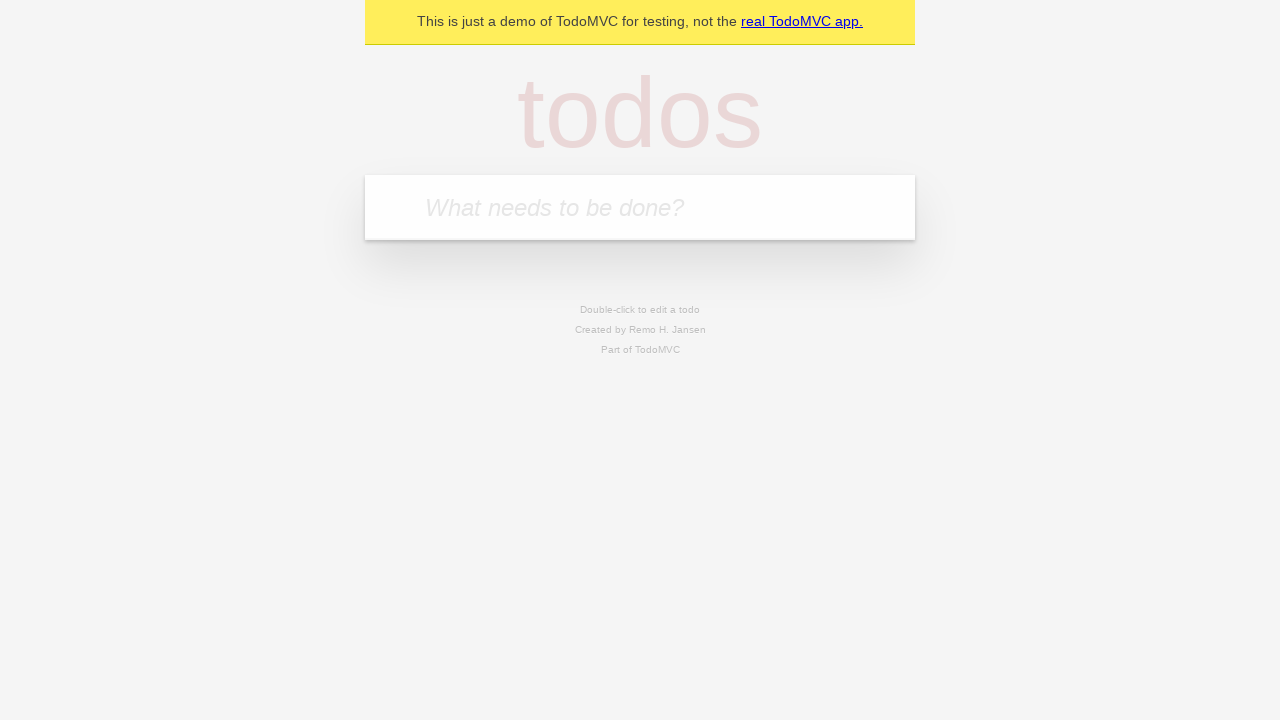

Filled input field with 'buy some cheese' on internal:attr=[placeholder="What needs to be done?"i]
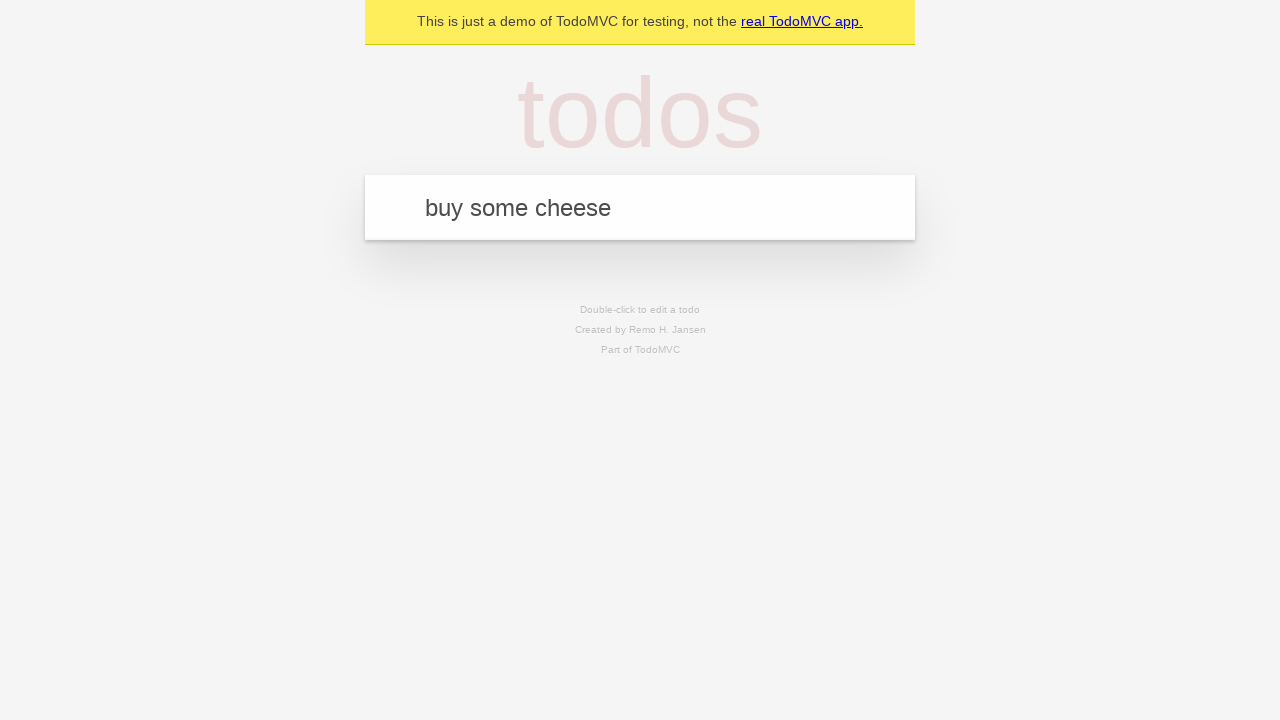

Pressed Enter to add first todo item on internal:attr=[placeholder="What needs to be done?"i]
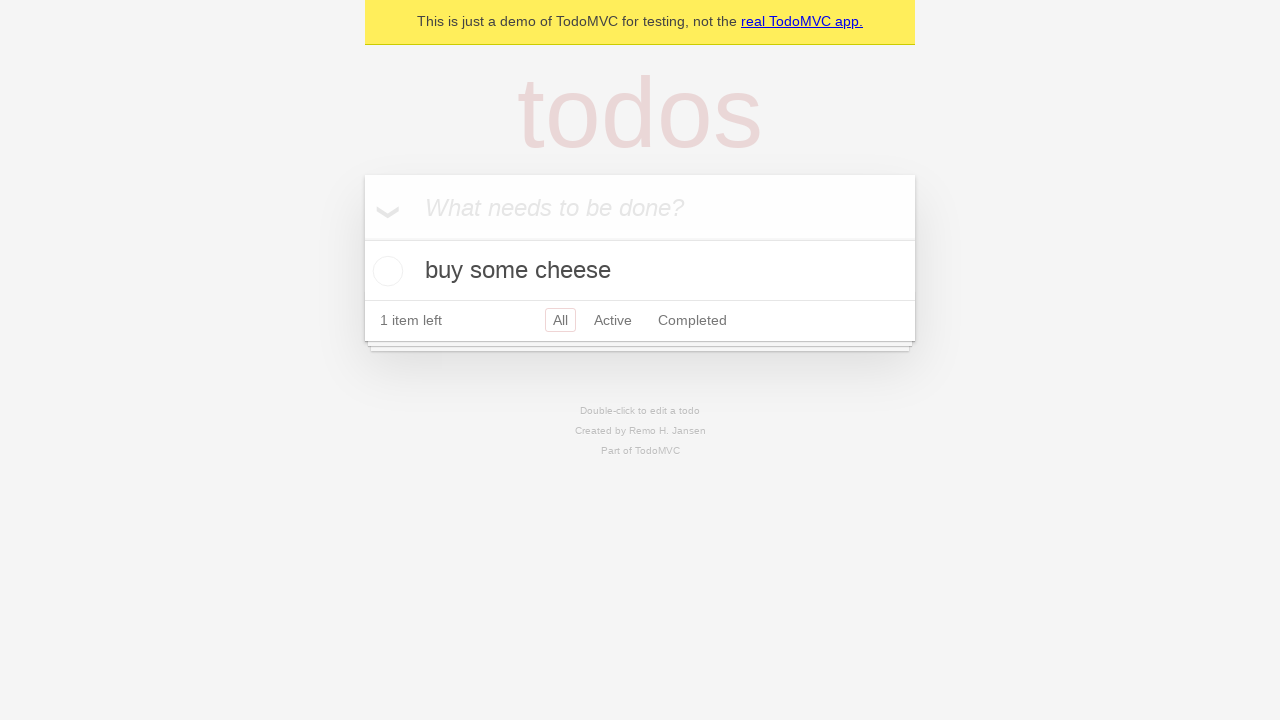

Filled input field with 'feed the cat' on internal:attr=[placeholder="What needs to be done?"i]
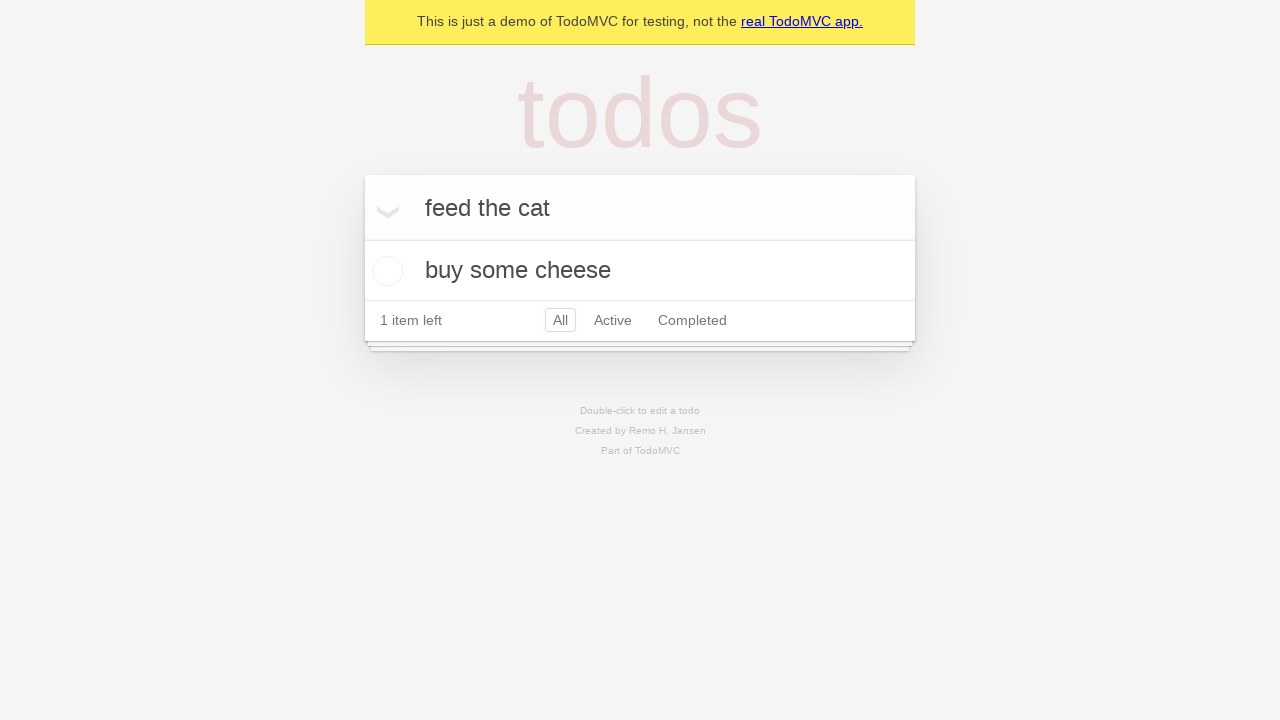

Pressed Enter to add second todo item on internal:attr=[placeholder="What needs to be done?"i]
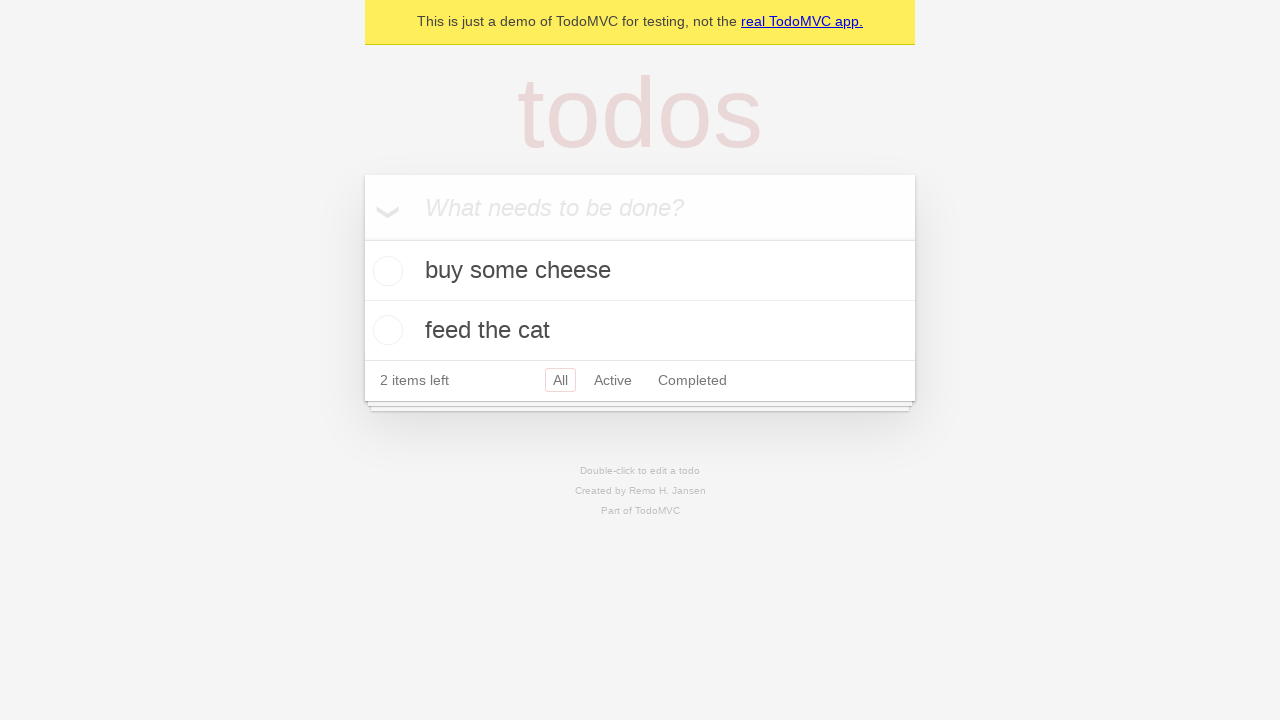

Filled input field with 'book a doctors appointment' on internal:attr=[placeholder="What needs to be done?"i]
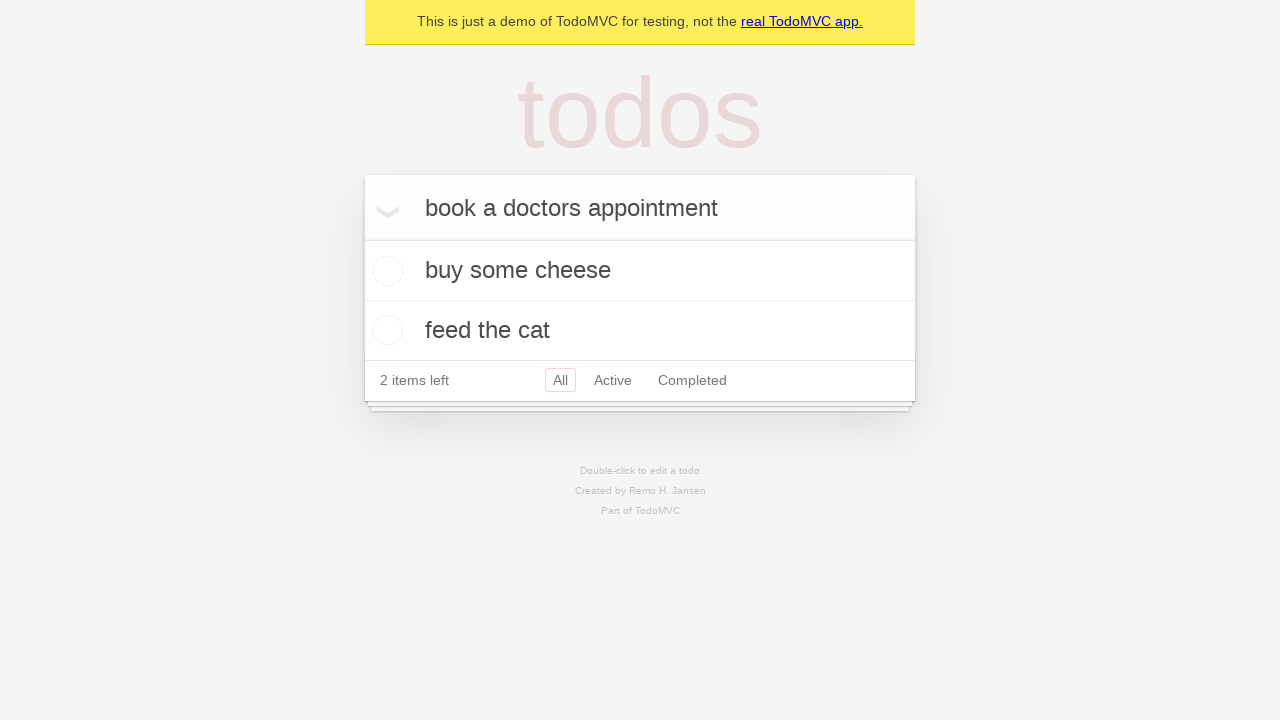

Pressed Enter to add third todo item on internal:attr=[placeholder="What needs to be done?"i]
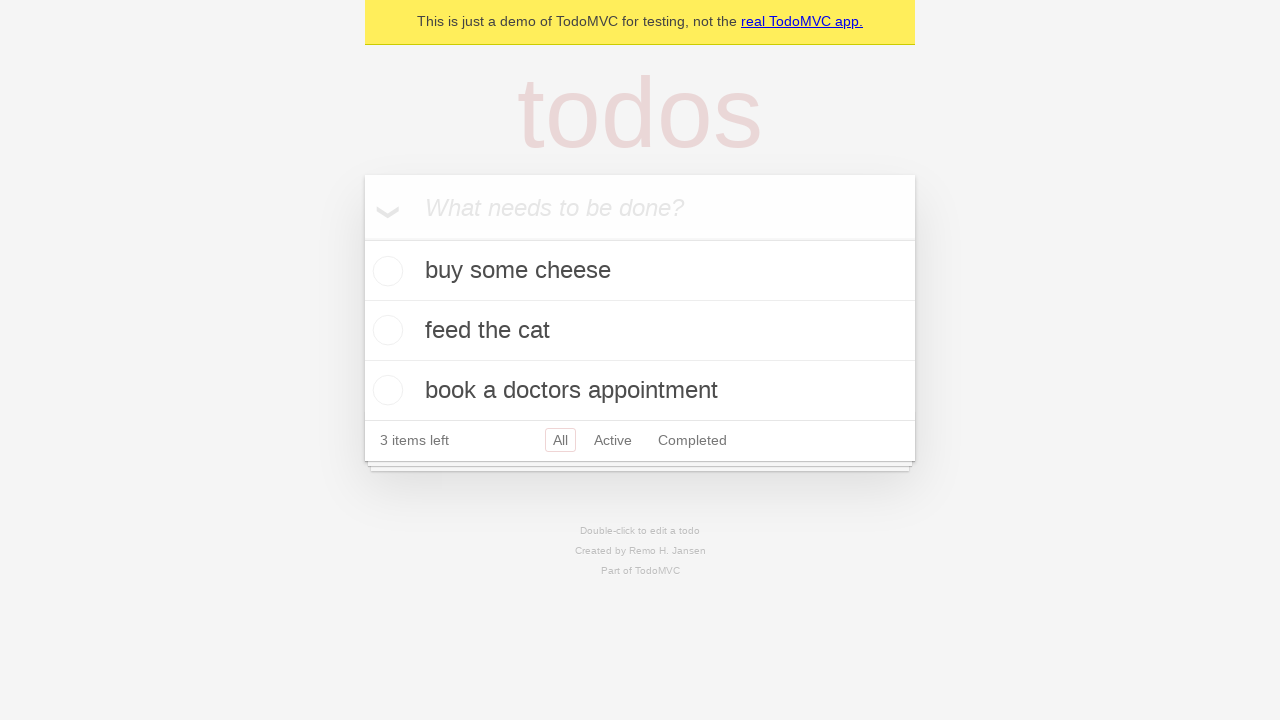

Waited for all 3 todo items to load
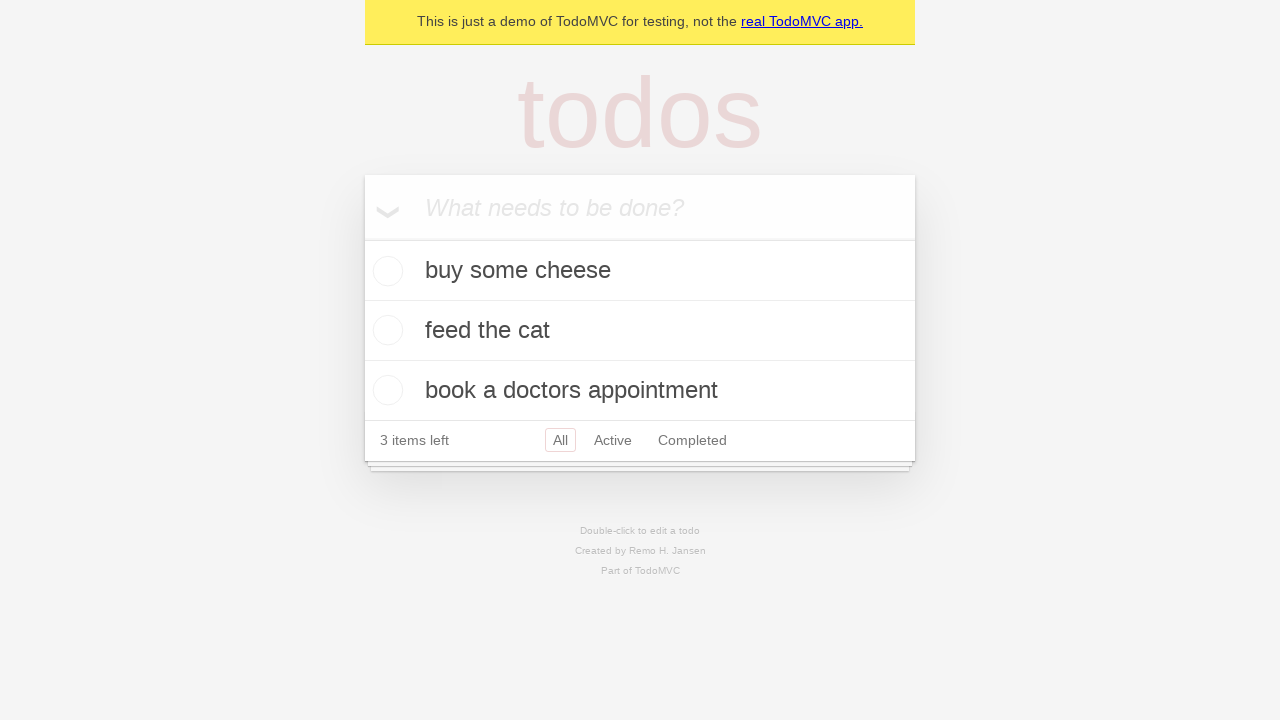

Clicked 'Mark all as complete' checkbox to check all todos at (362, 238) on internal:label="Mark all as complete"i
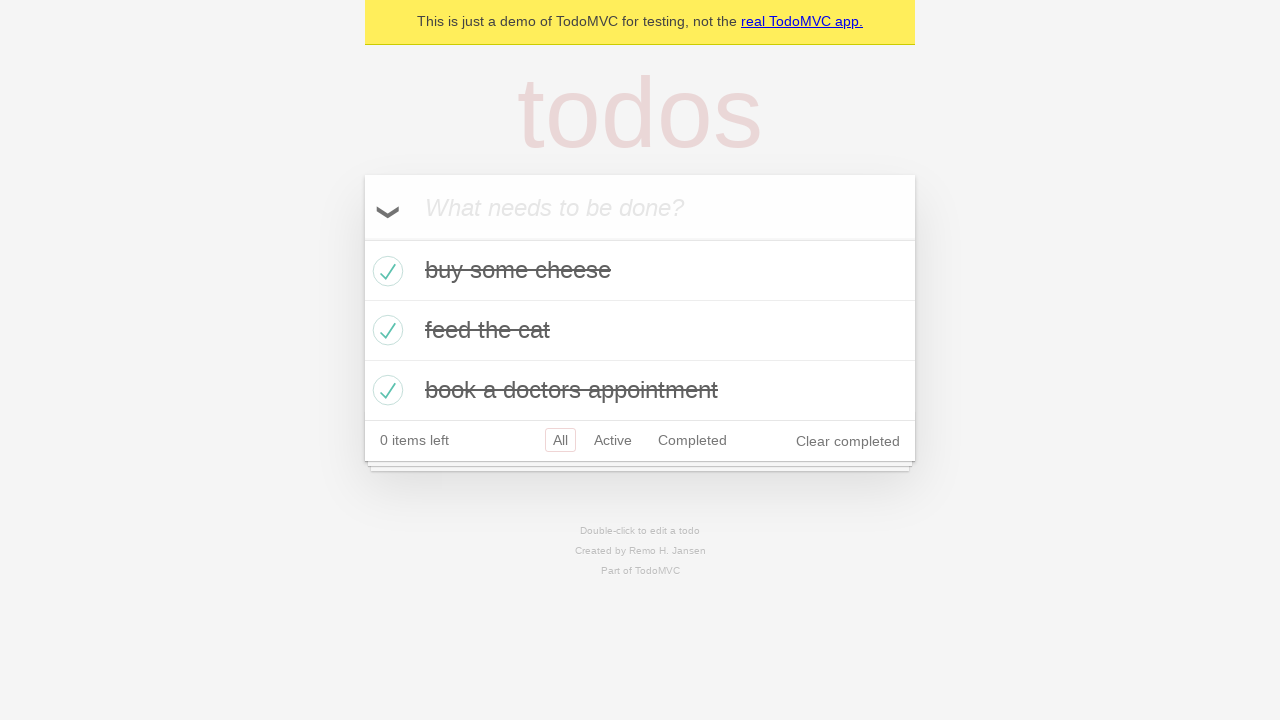

Unchecked the first todo item checkbox at (385, 271) on [data-testid='todo-item'] >> nth=0 >> internal:role=checkbox
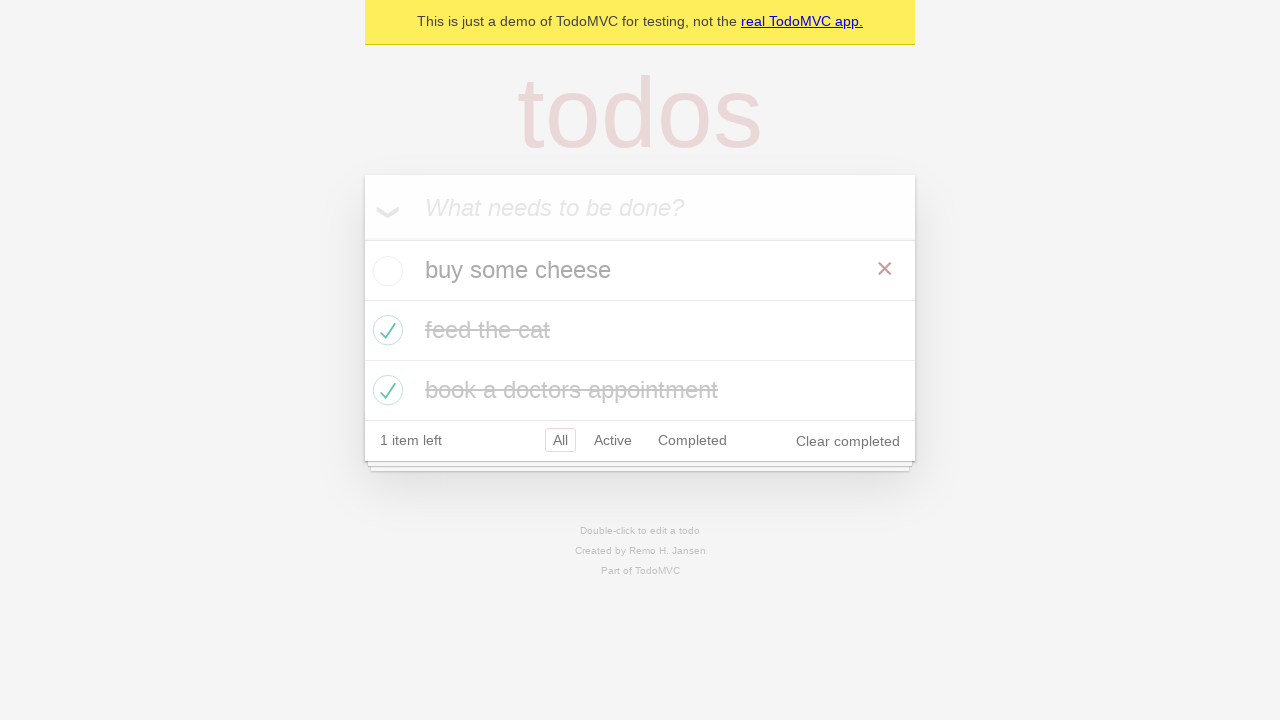

Checked the first todo item checkbox again at (385, 271) on [data-testid='todo-item'] >> nth=0 >> internal:role=checkbox
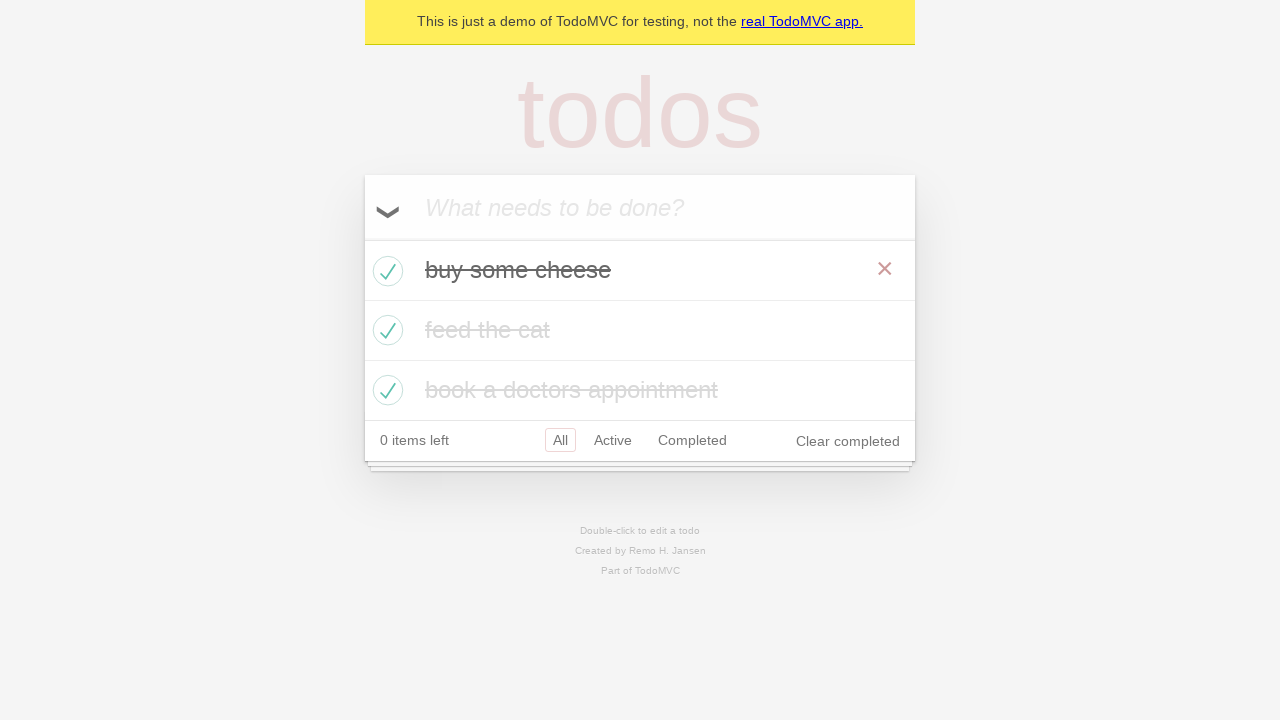

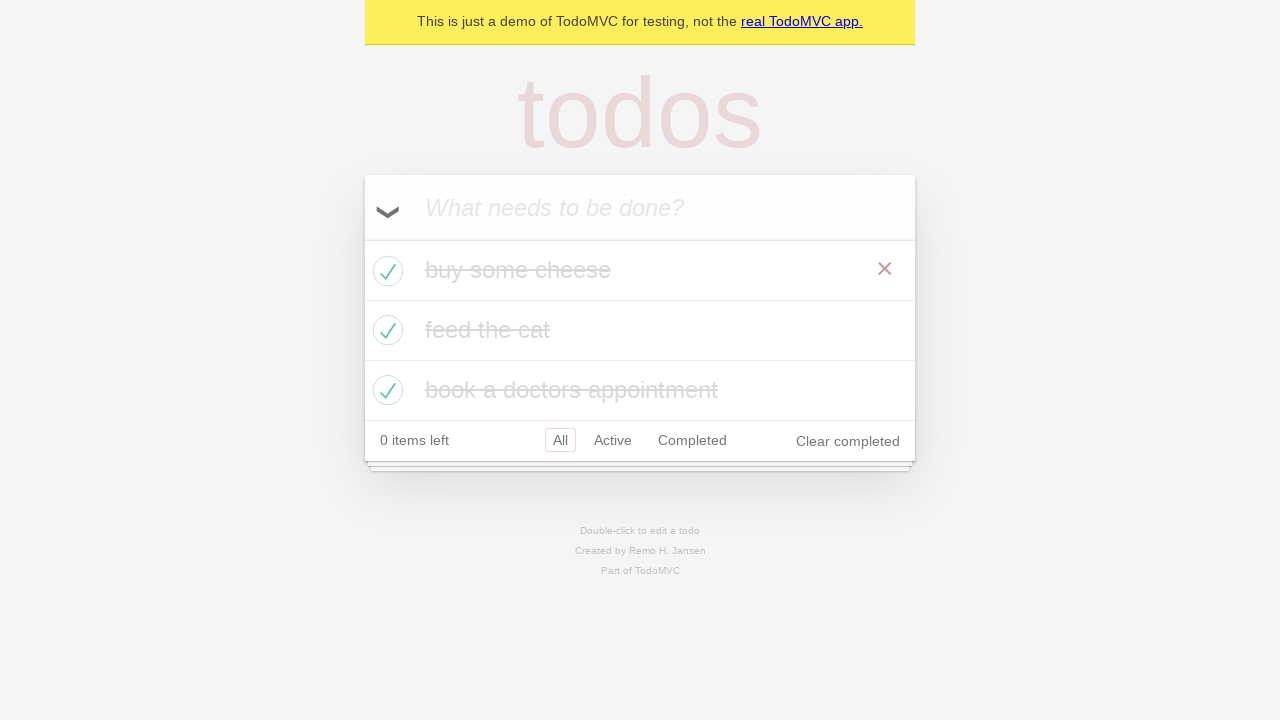